Navigates to the Watani Mall website and clicks on the user profile icon

Starting URL: https://watanimall.com/?srsltid=AfmBOorcekbHU1S-mK6pLquCe68PneCckCJwqBTMvh0eIfzmCUE9NG1w//

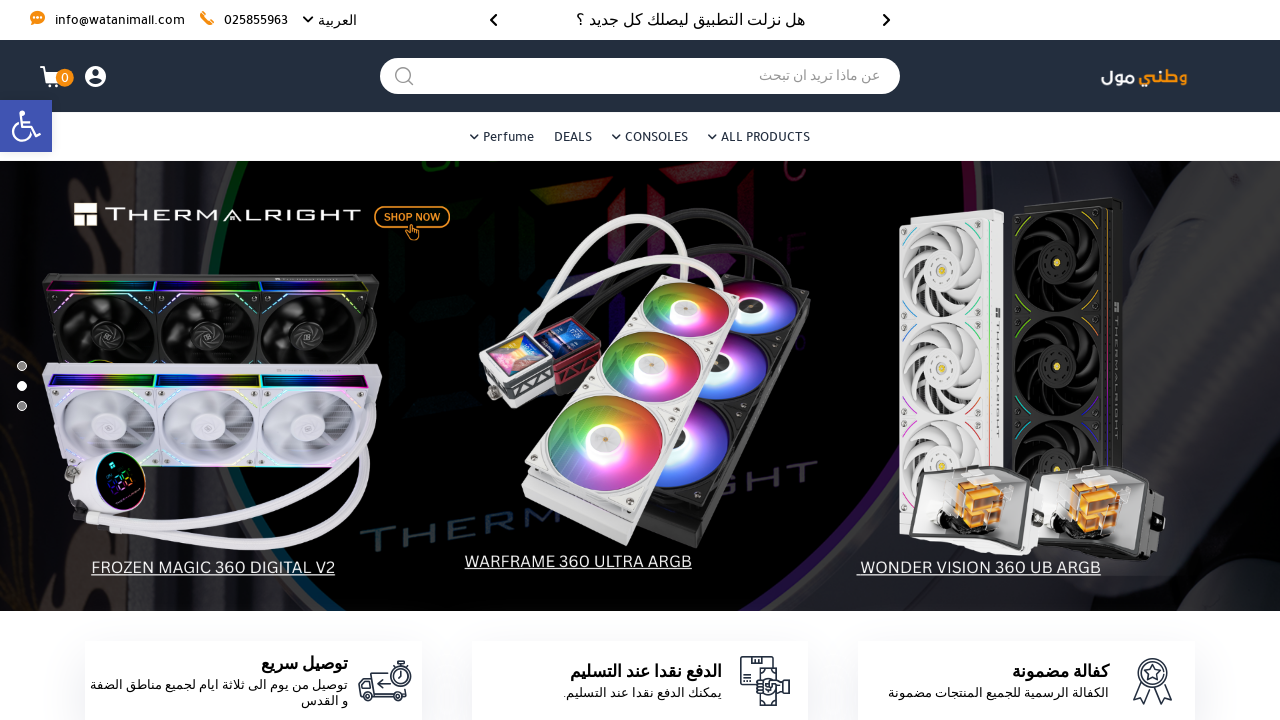

Navigated to Watani Mall website
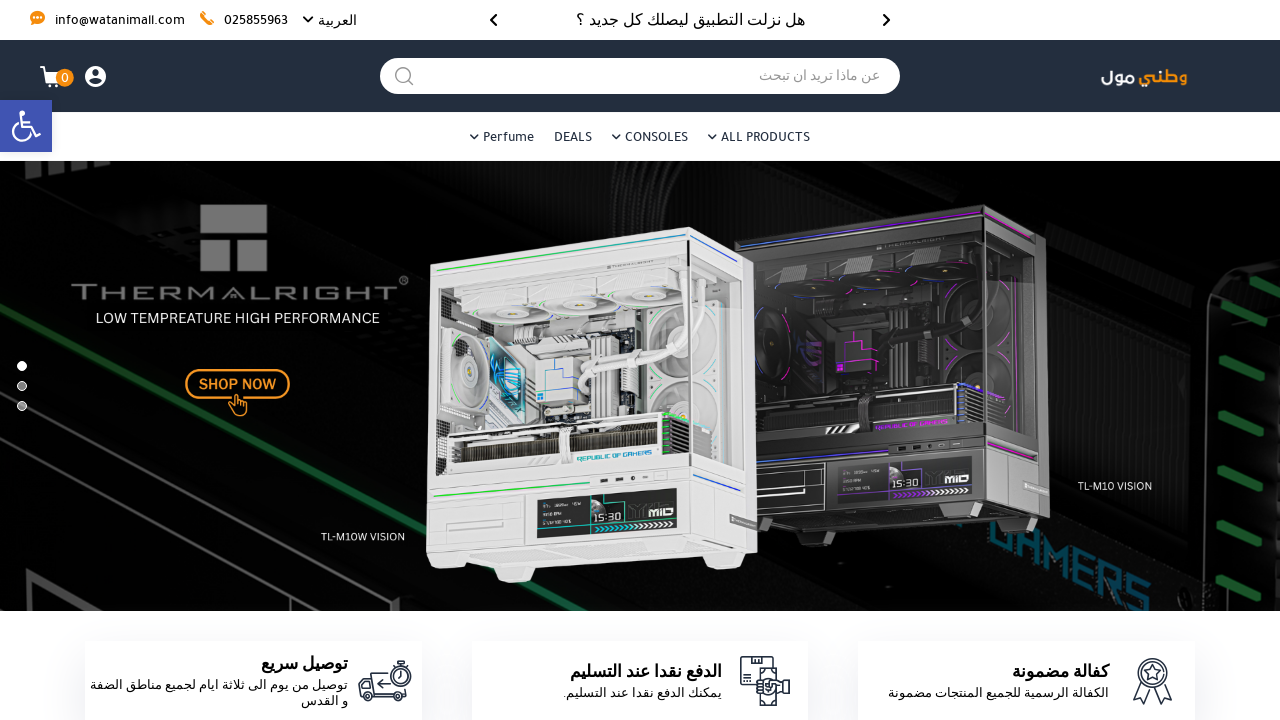

Clicked on the user profile icon at (96, 76) on .icon-user
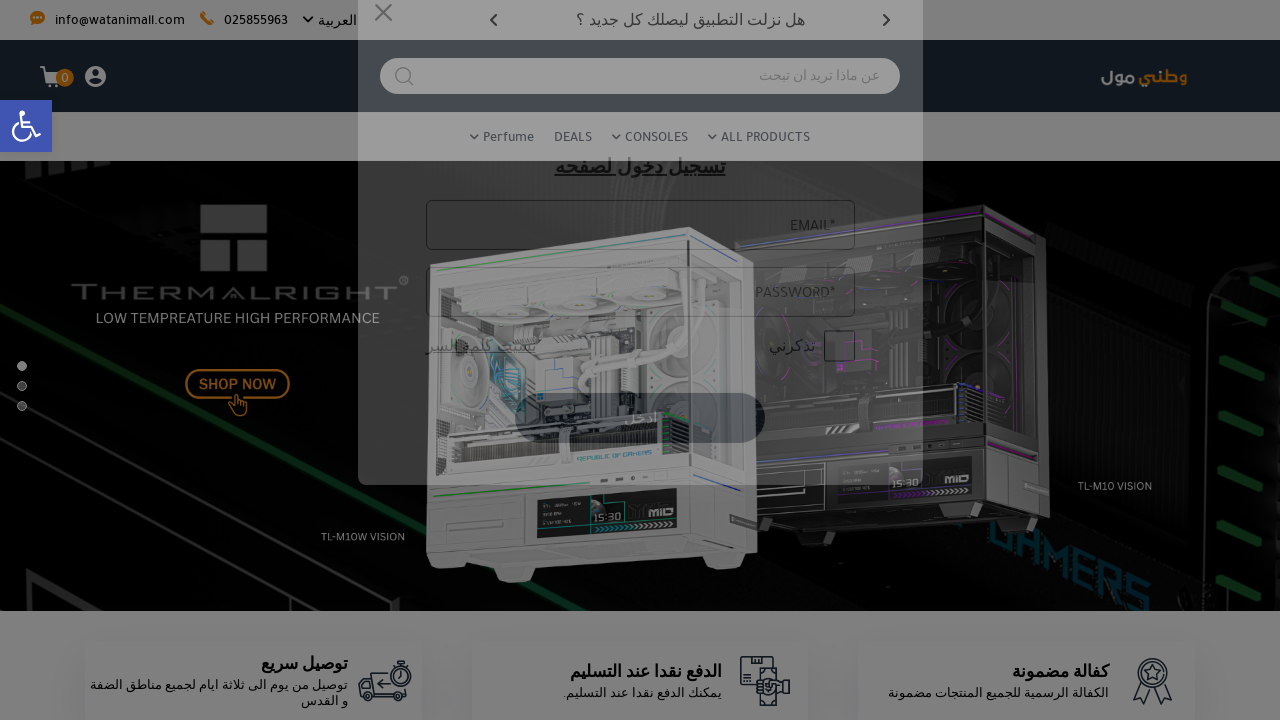

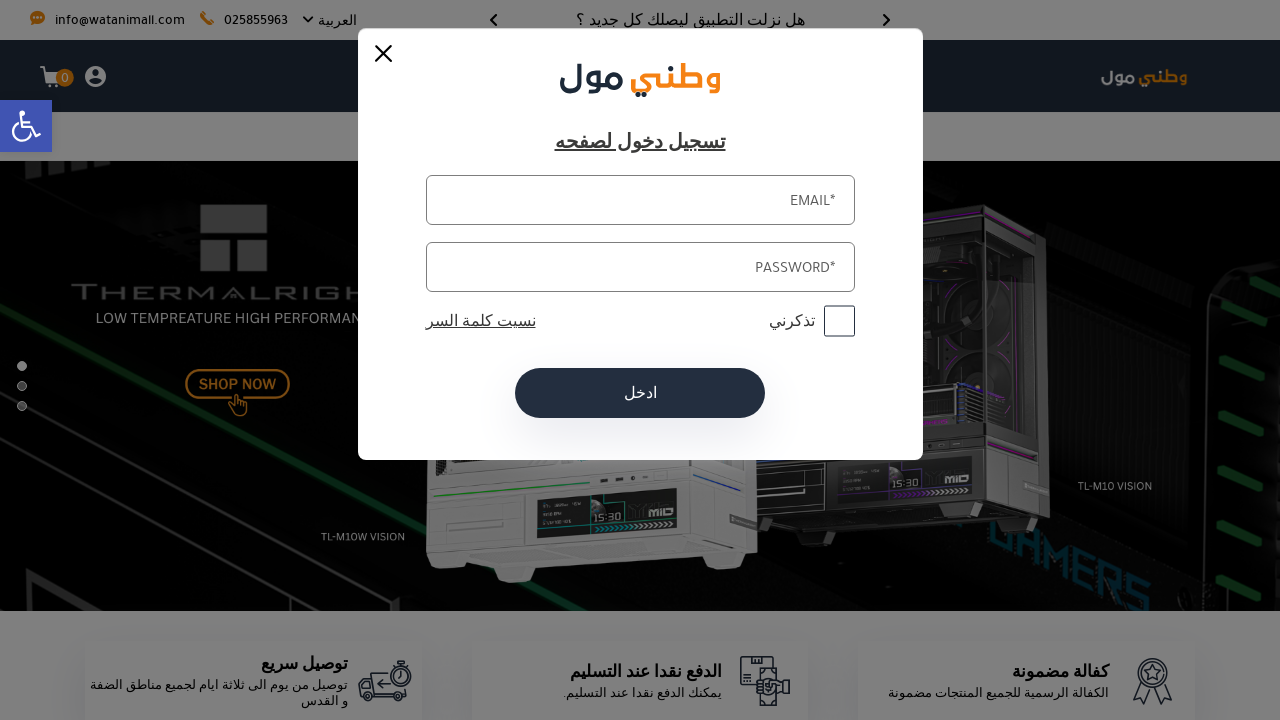